Tests alert handling by clicking a button that triggers an alert popup and then accepting the alert

Starting URL: https://testautomationpractice.blogspot.com/

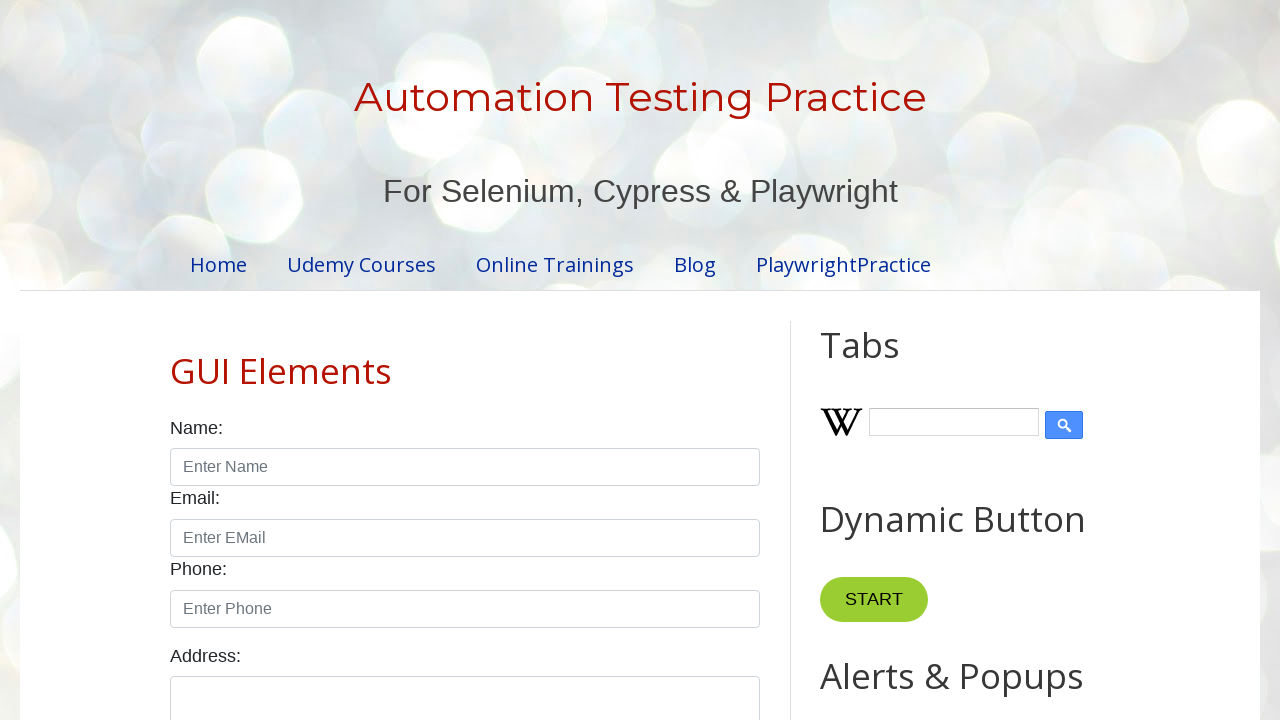

Clicked button to trigger alert popup at (888, 361) on xpath=//*[@id='HTML9']/div[1]/button
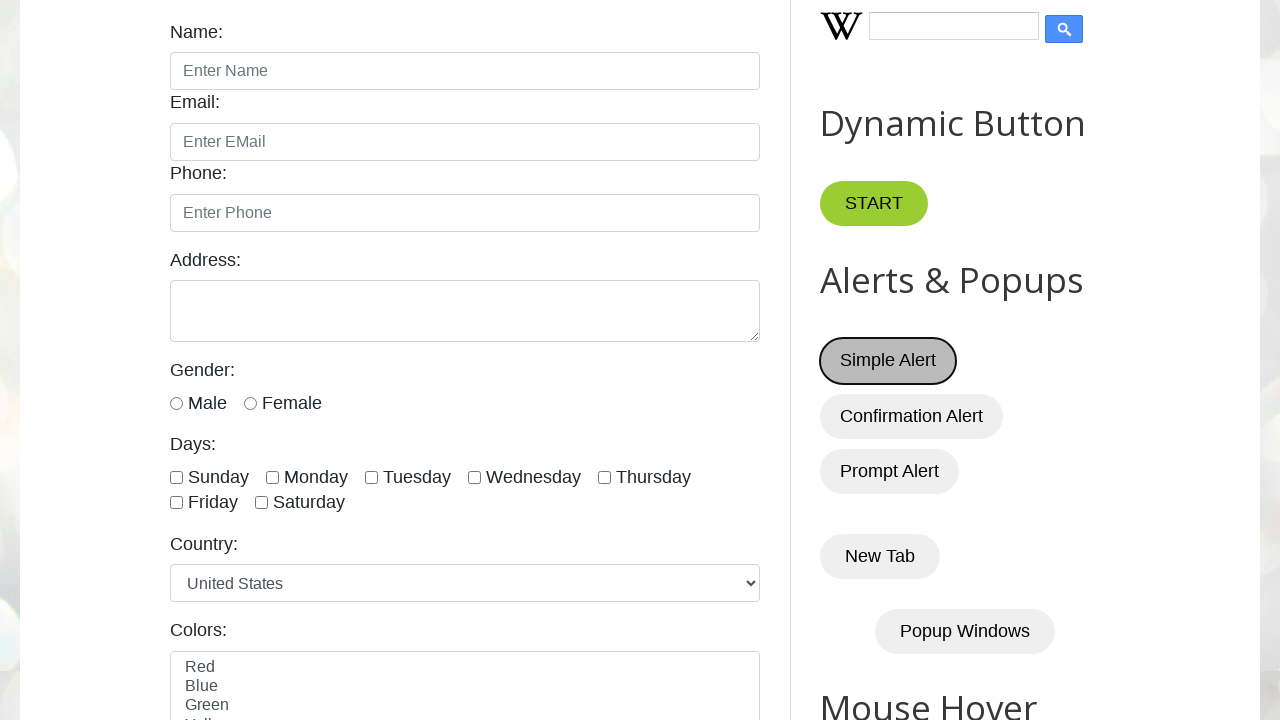

Set up dialog handler to accept alerts
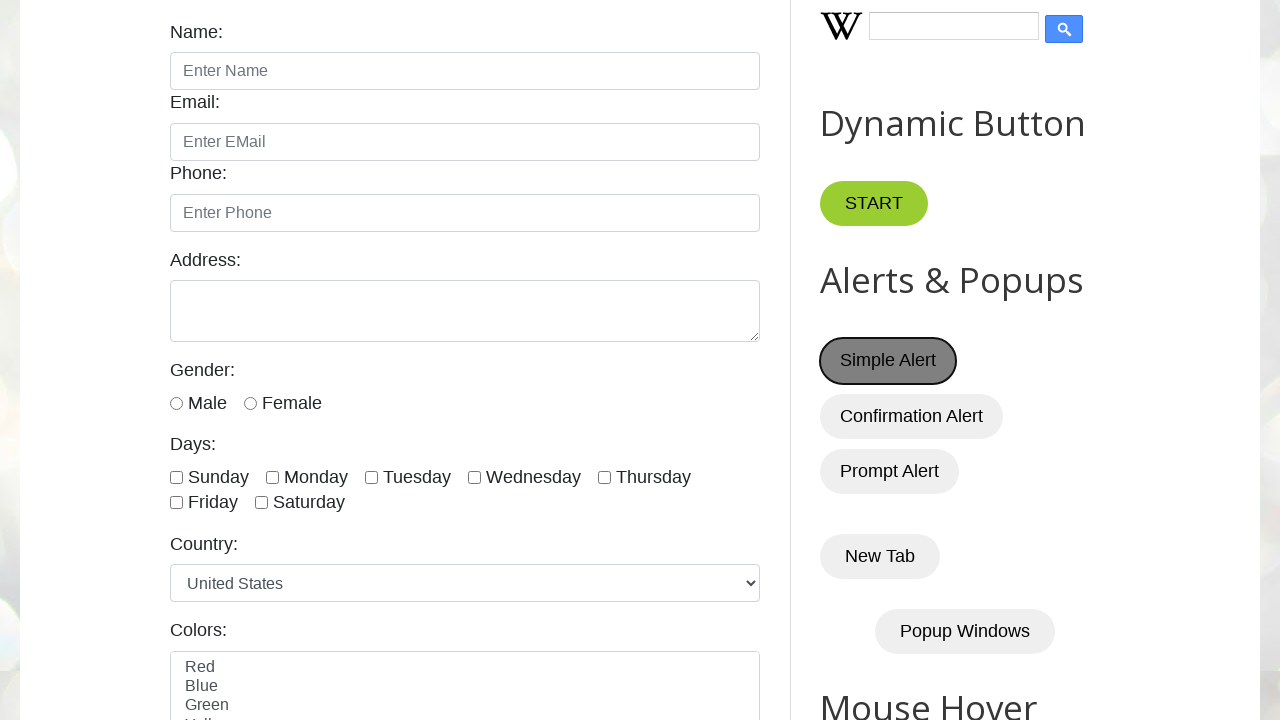

Clicked button again to trigger another alert popup at (888, 361) on xpath=//*[@id='HTML9']/div[1]/button
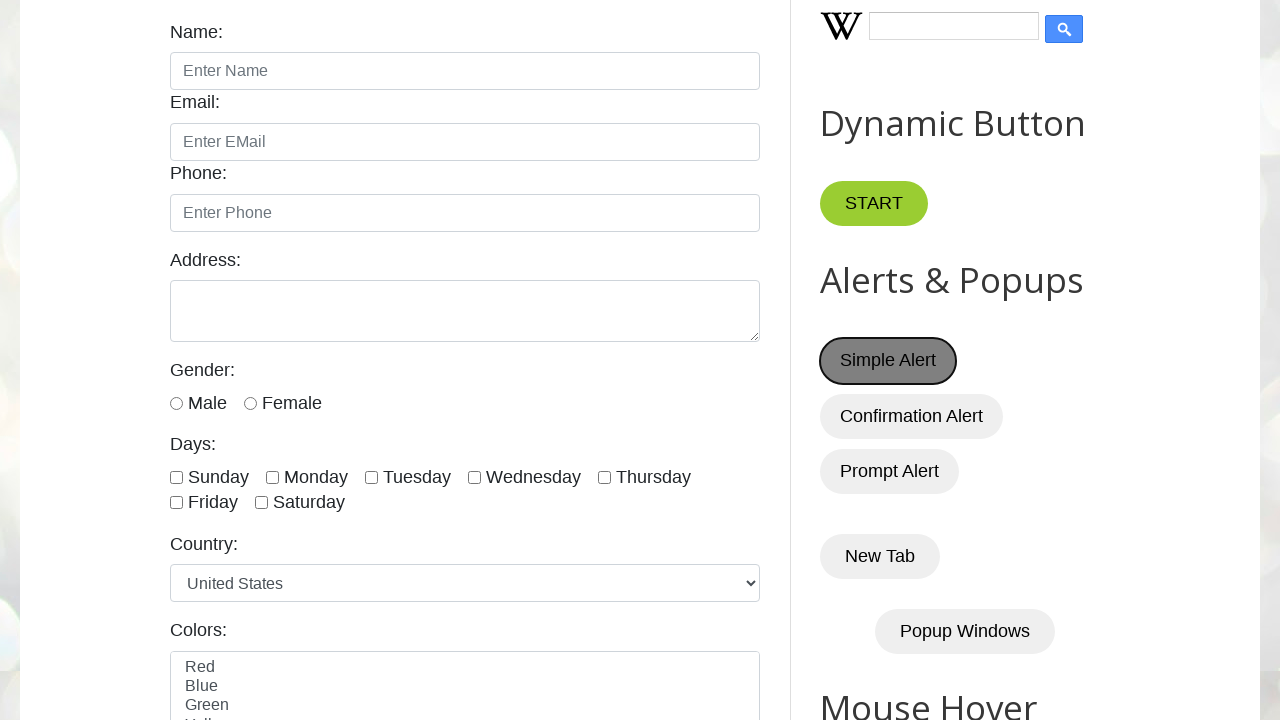

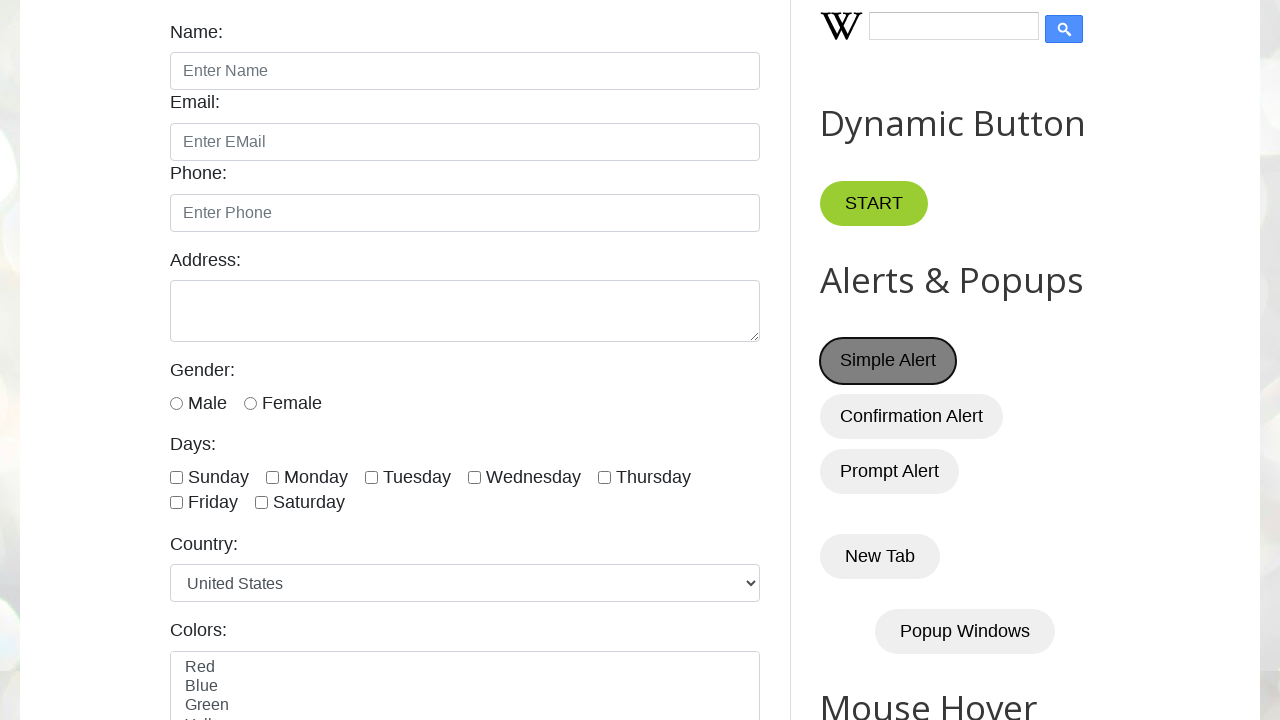